Tests Bootstrap dropdown functionality by clicking the dropdown button and selecting the "CSS" option from the dropdown menu

Starting URL: https://seleniumpractise.blogspot.com/2016/08/bootstrap-dropdown-example-for-selenium.html

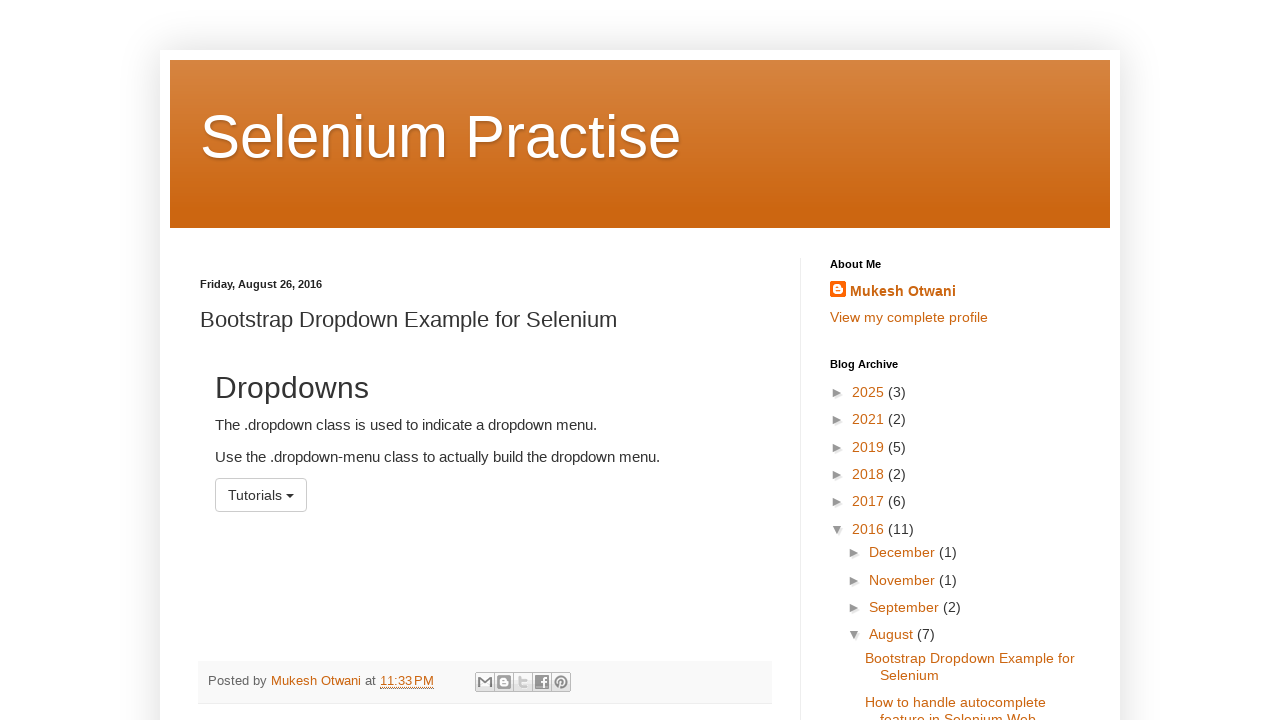

Clicked dropdown button to open menu at (261, 495) on button#menu1
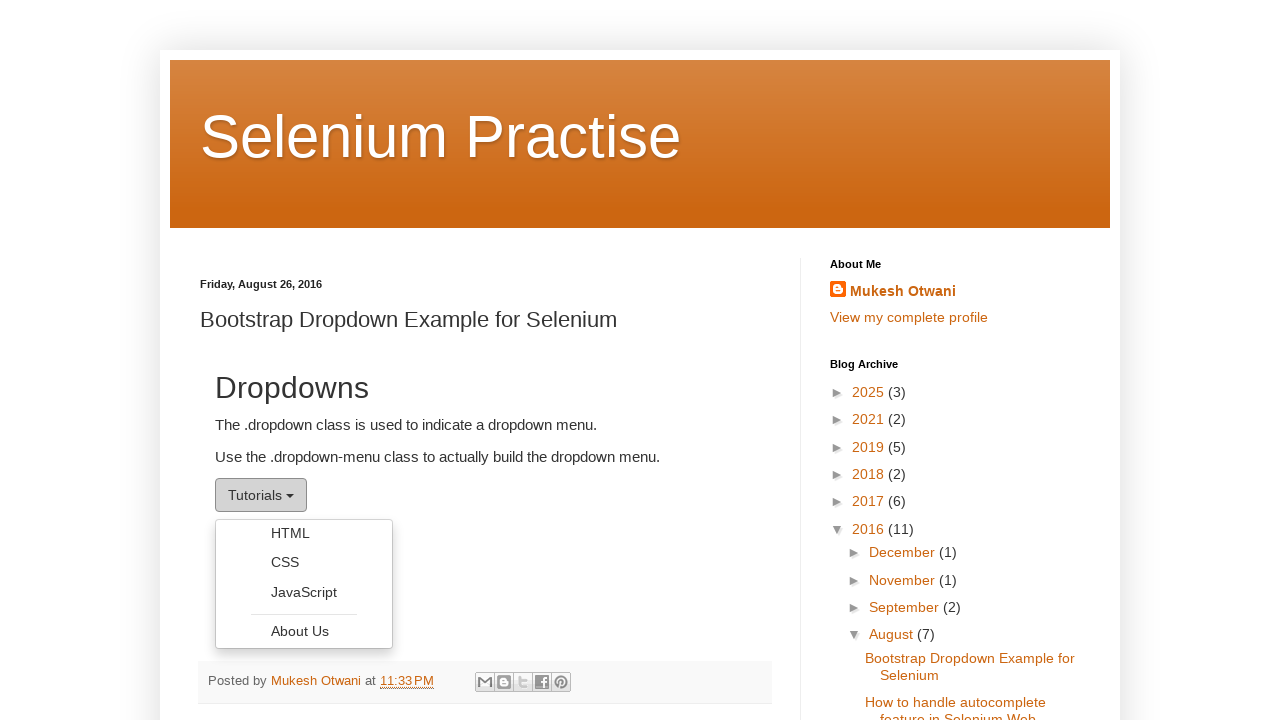

Clicked CSS option from dropdown menu at (304, 562) on ul.dropdown-menu li a >> nth=1
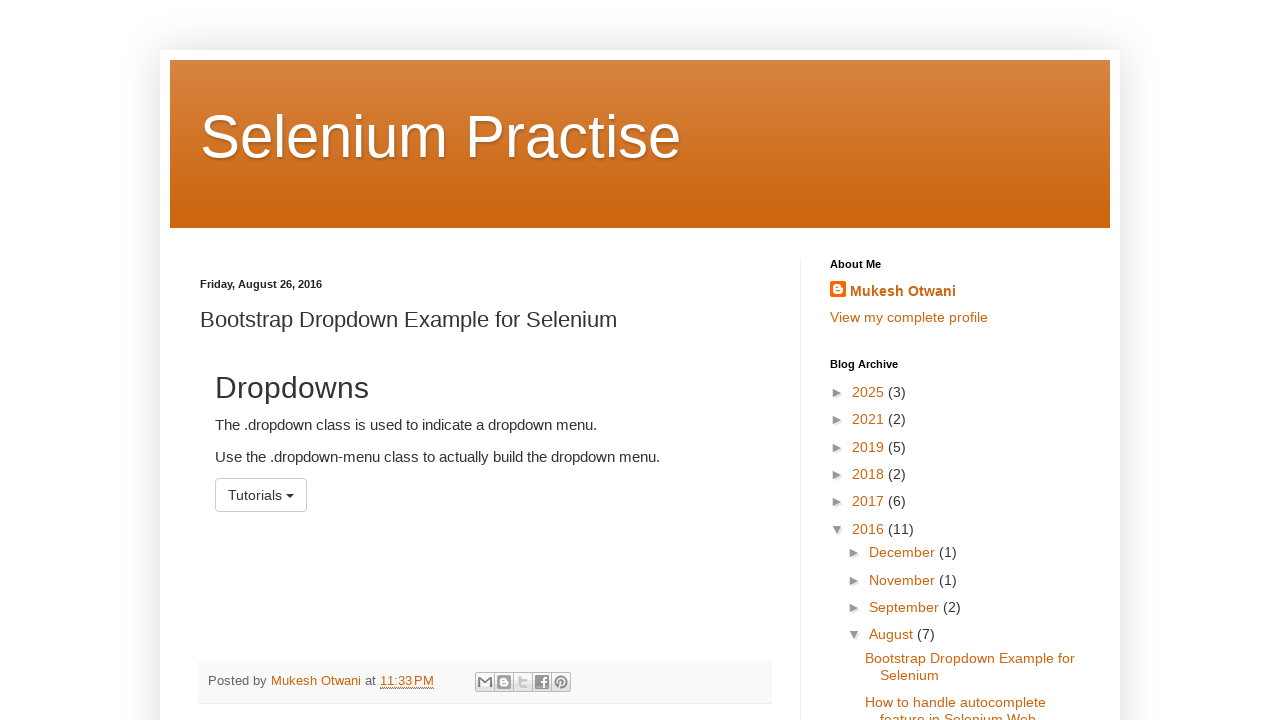

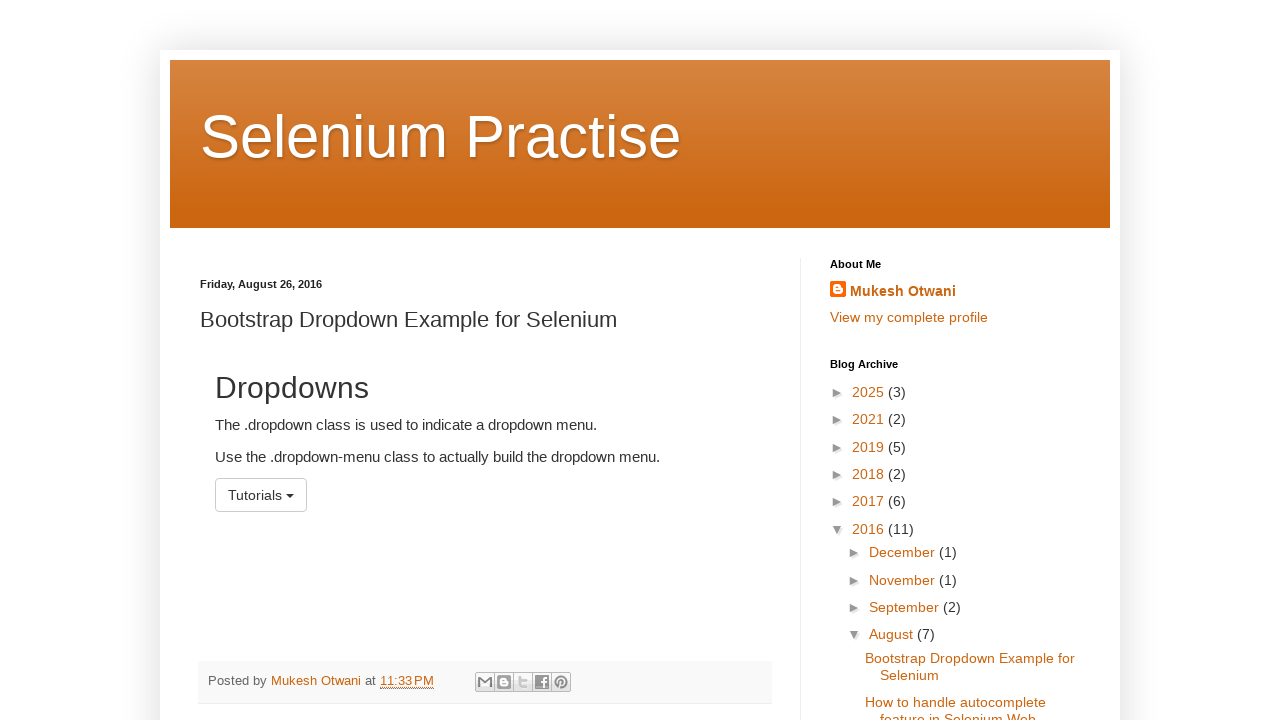